Tests that Clear completed button is hidden when there are no completed items

Starting URL: https://demo.playwright.dev/todomvc

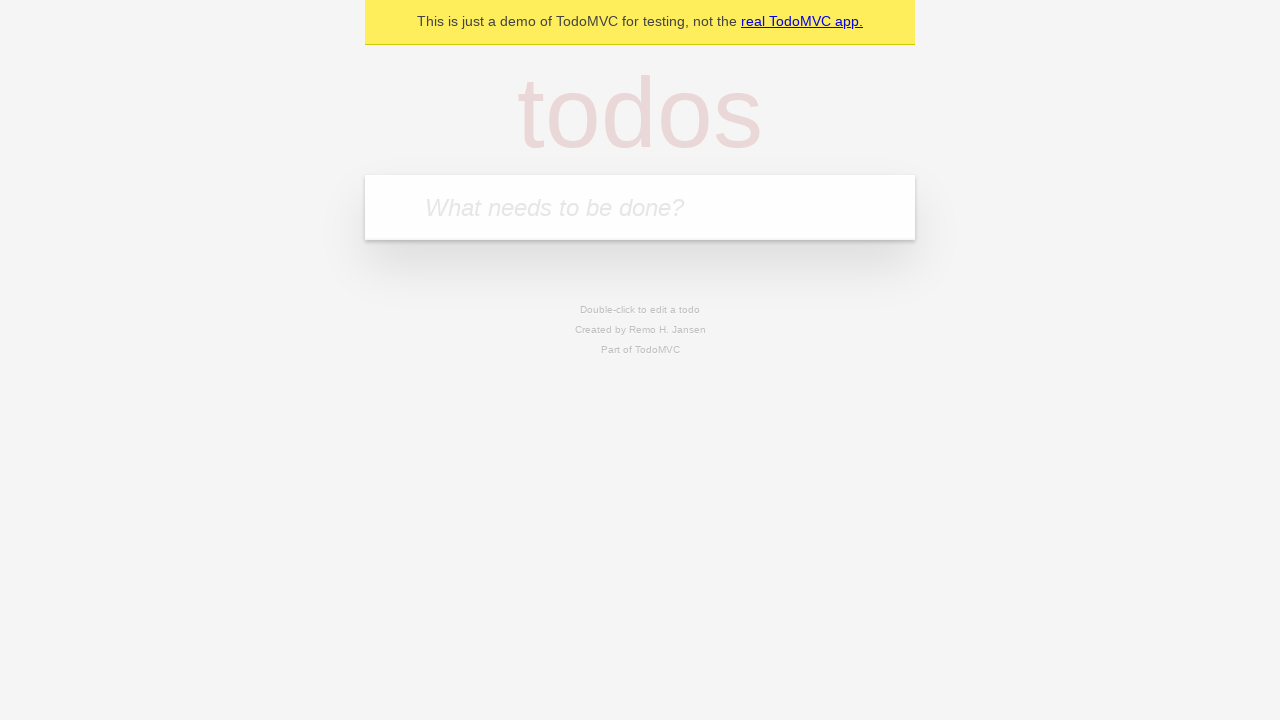

Filled todo input with 'buy some cheese' on internal:attr=[placeholder="What needs to be done?"i]
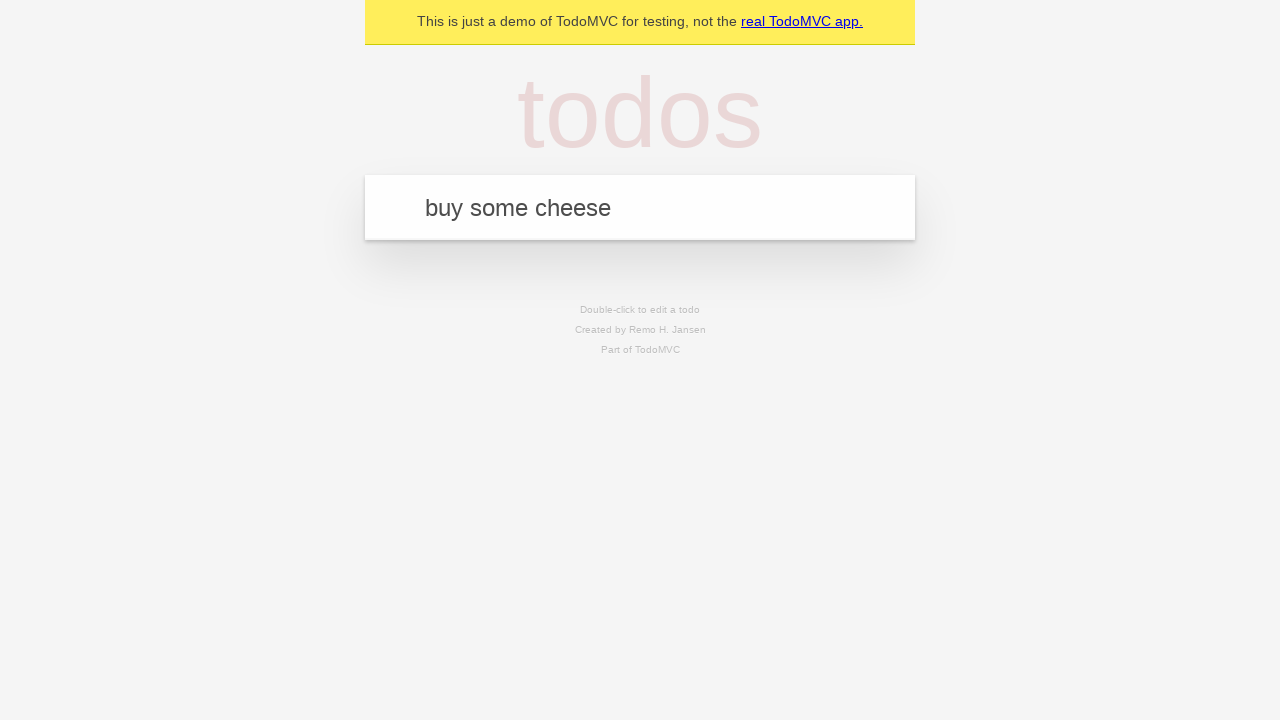

Pressed Enter to add first todo on internal:attr=[placeholder="What needs to be done?"i]
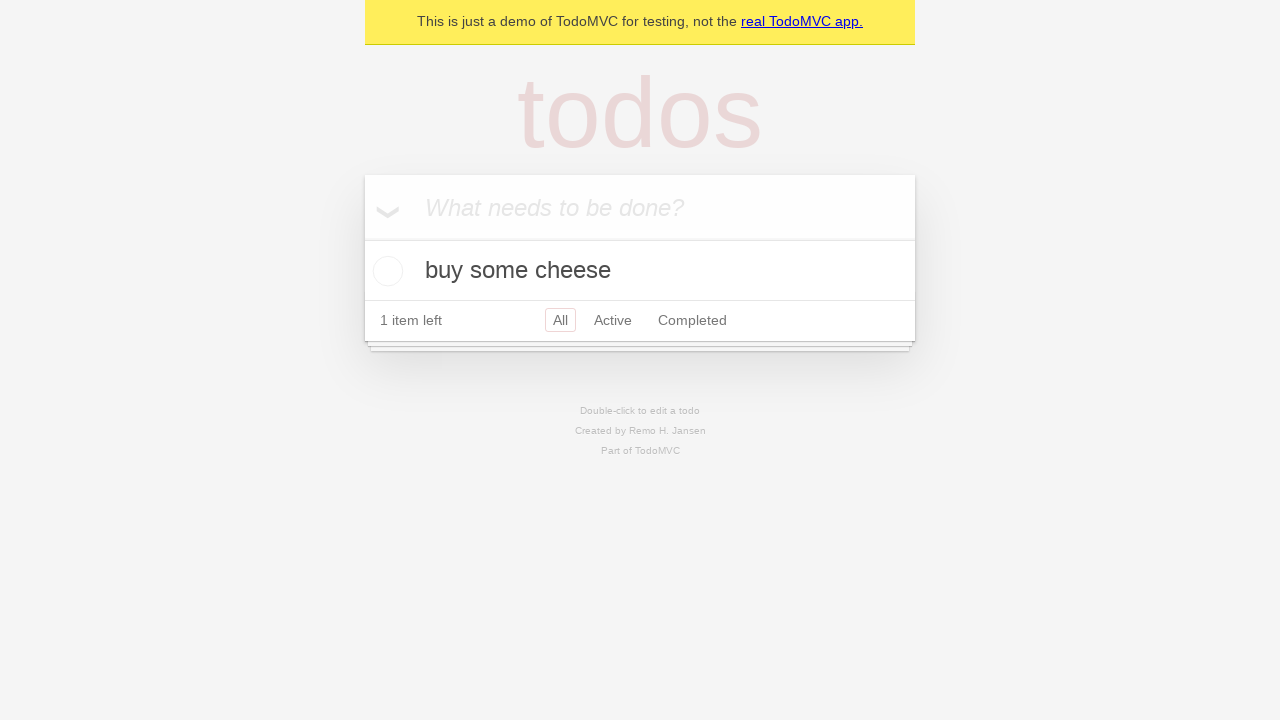

Filled todo input with 'feed the cat' on internal:attr=[placeholder="What needs to be done?"i]
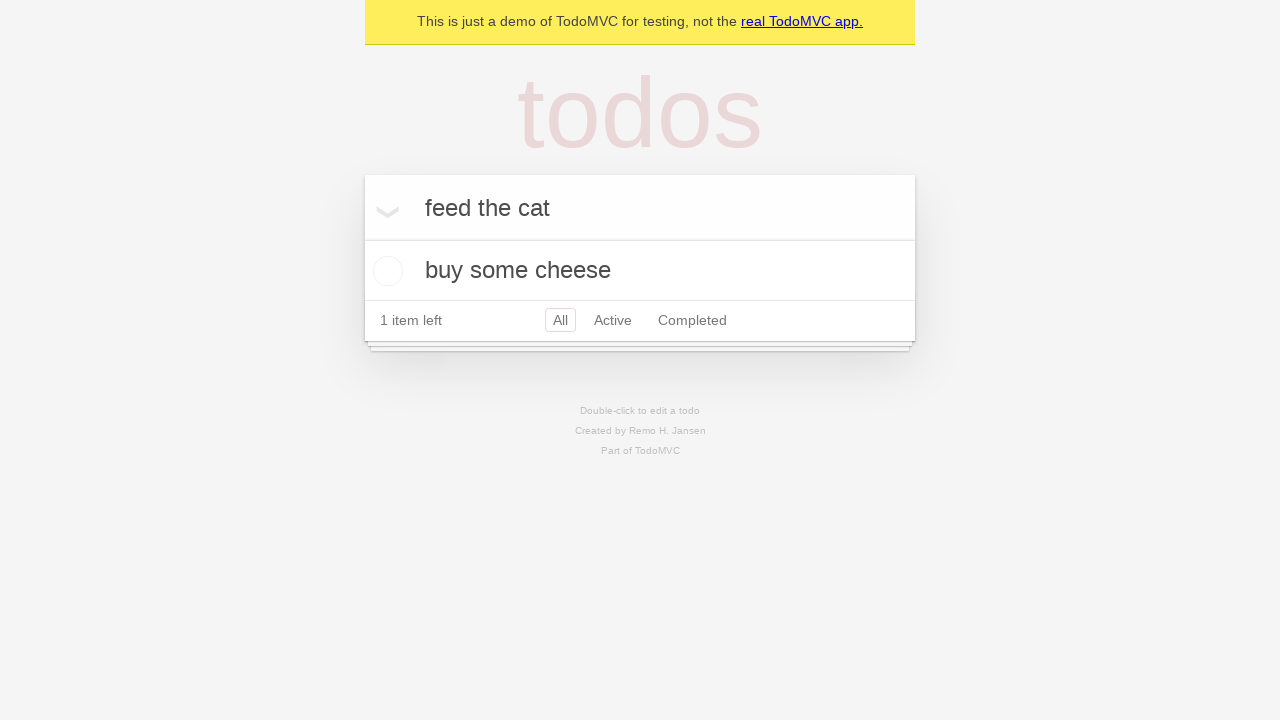

Pressed Enter to add second todo on internal:attr=[placeholder="What needs to be done?"i]
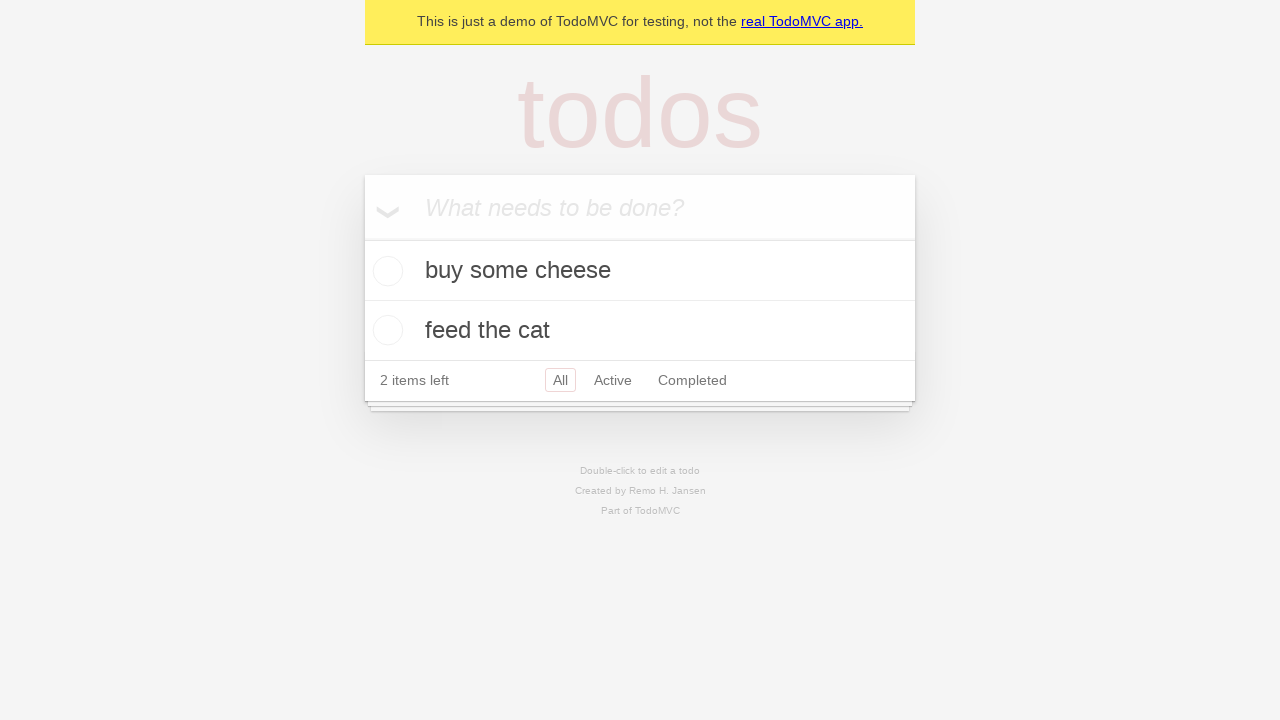

Filled todo input with 'book a doctors appointment' on internal:attr=[placeholder="What needs to be done?"i]
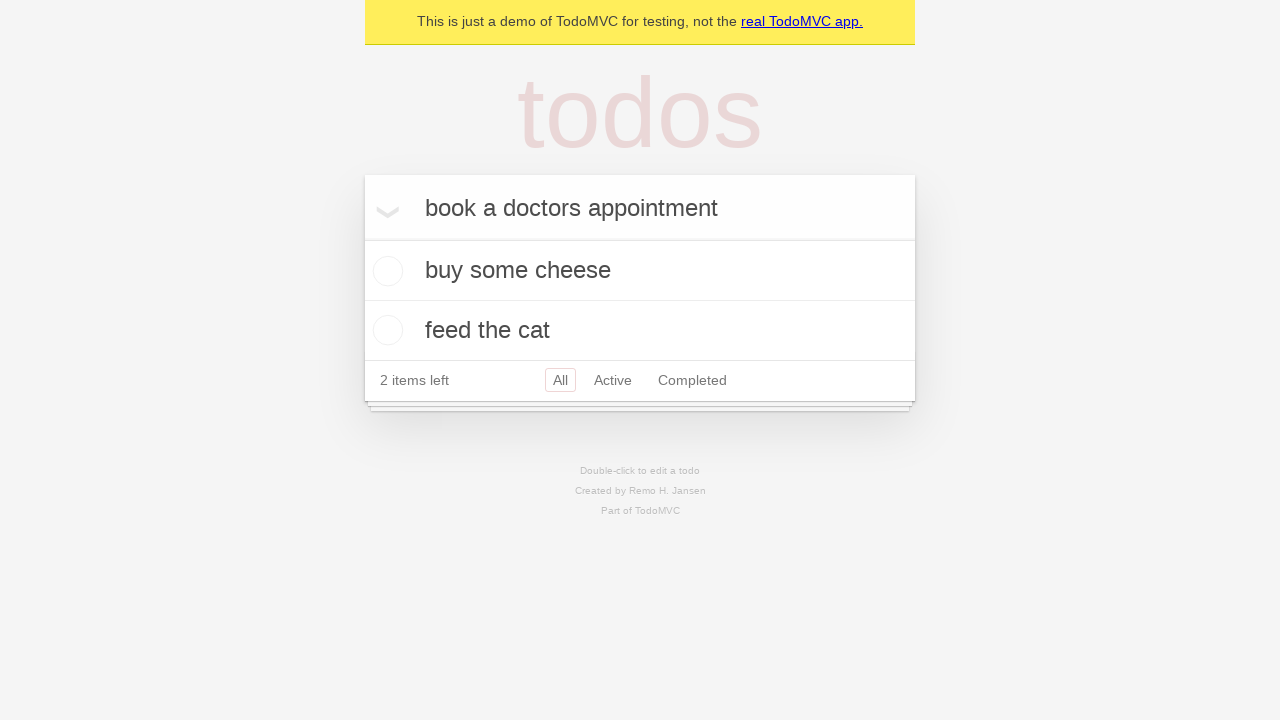

Pressed Enter to add third todo on internal:attr=[placeholder="What needs to be done?"i]
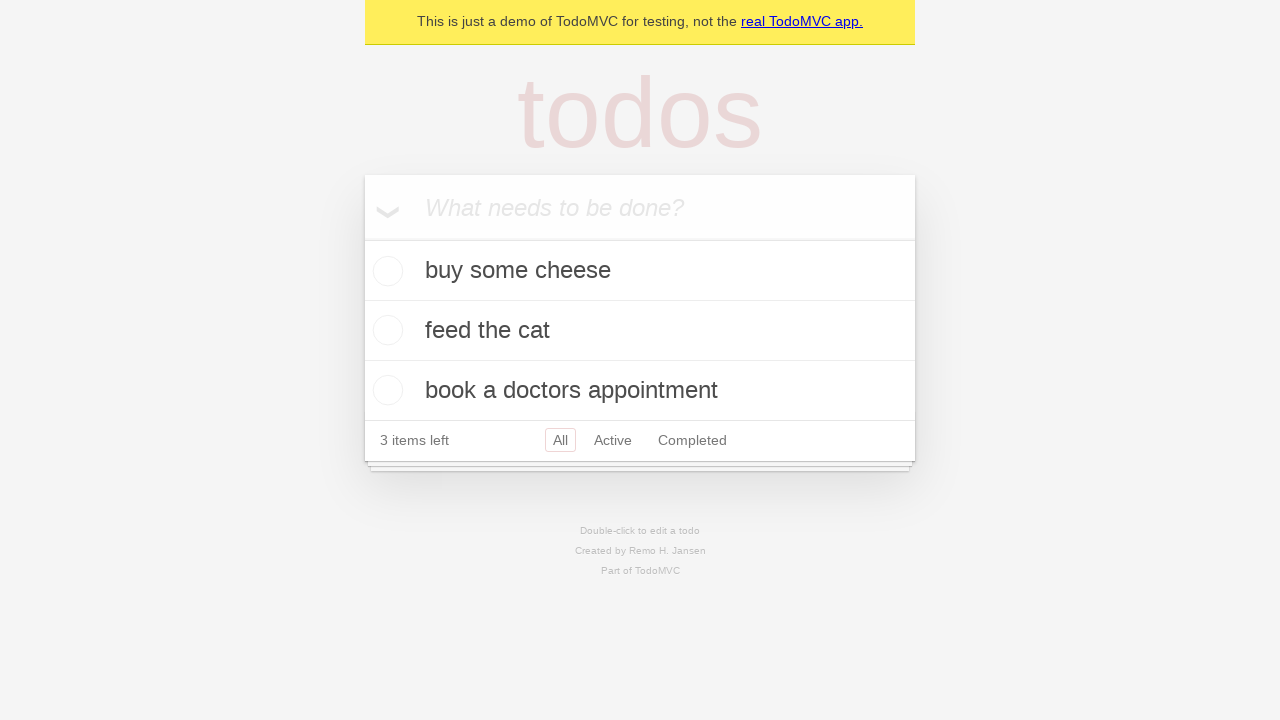

Waited for all 3 todo items to be present in DOM
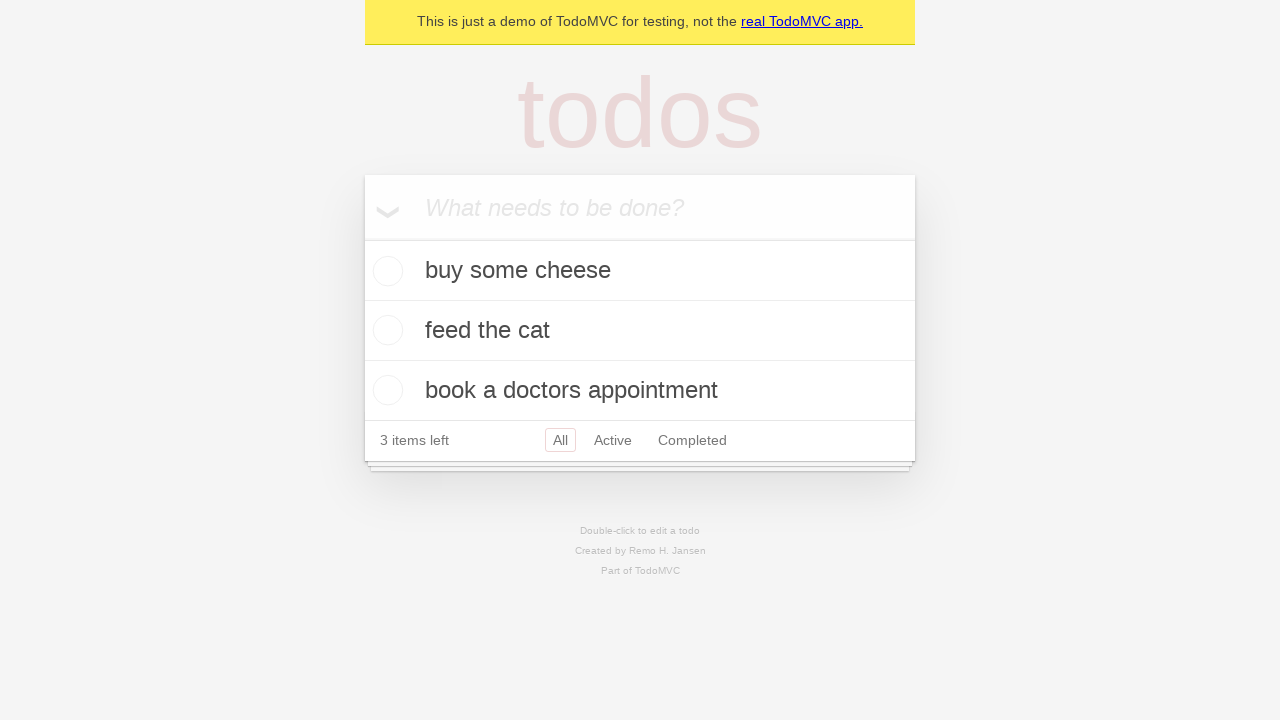

Checked the first todo item as completed at (385, 271) on .todo-list li .toggle >> nth=0
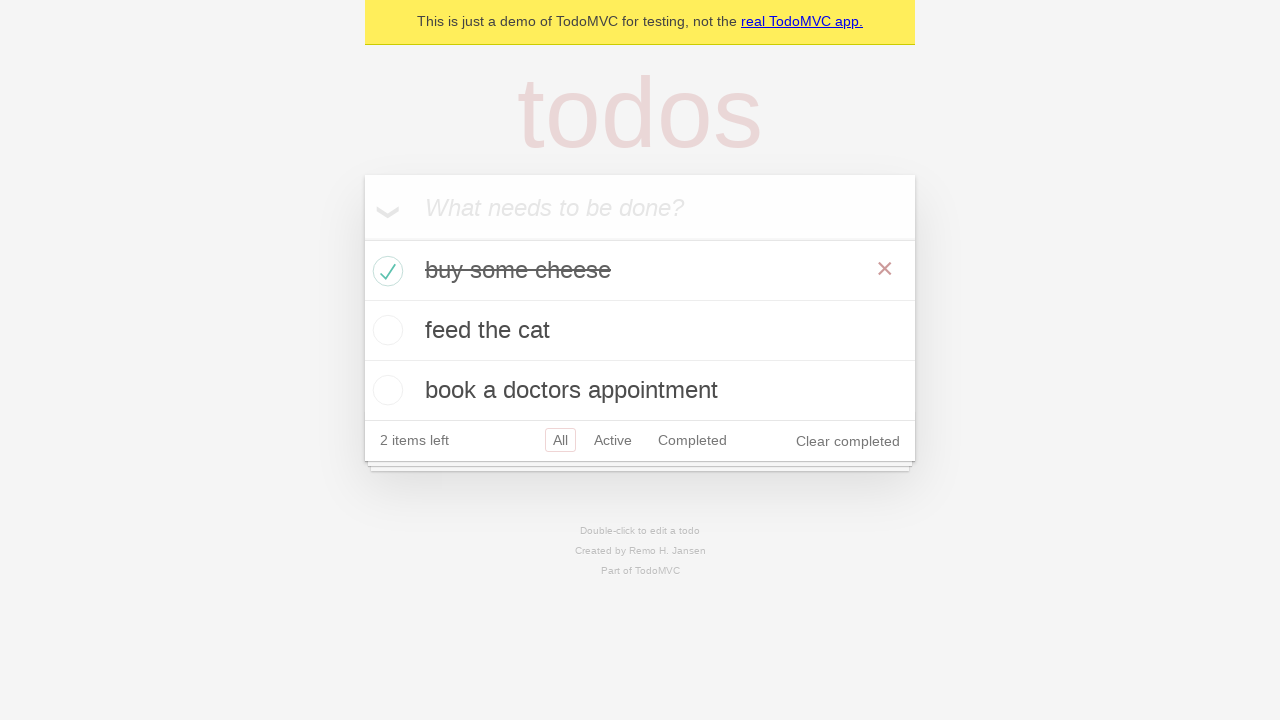

Clicked 'Clear completed' button at (848, 441) on internal:role=button[name="Clear completed"i]
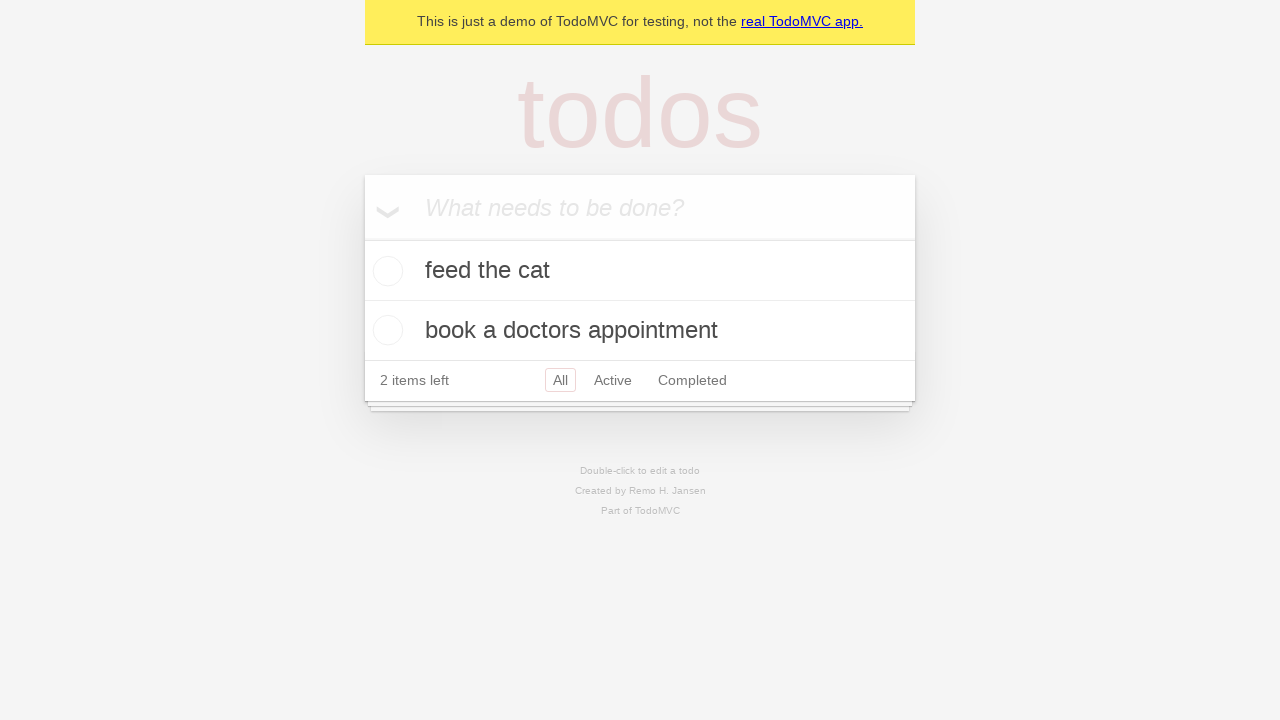

Waited for 300ms for UI to update and 'Clear completed' button to be hidden
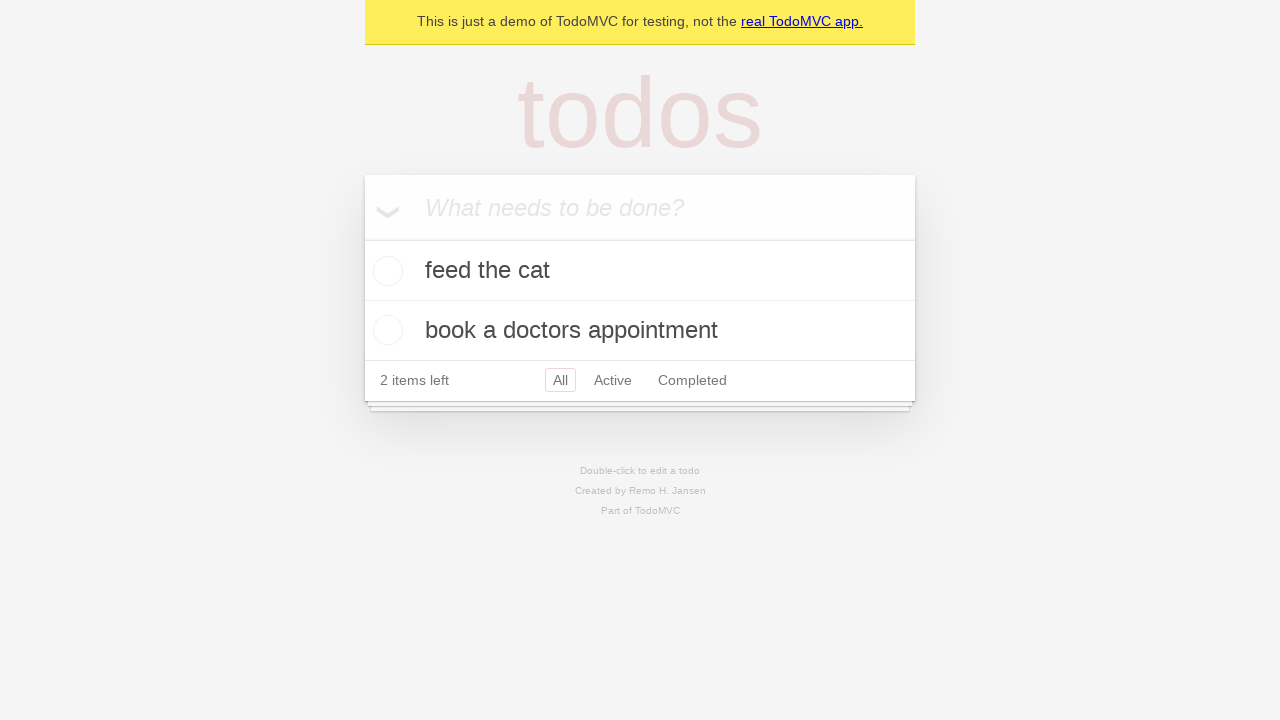

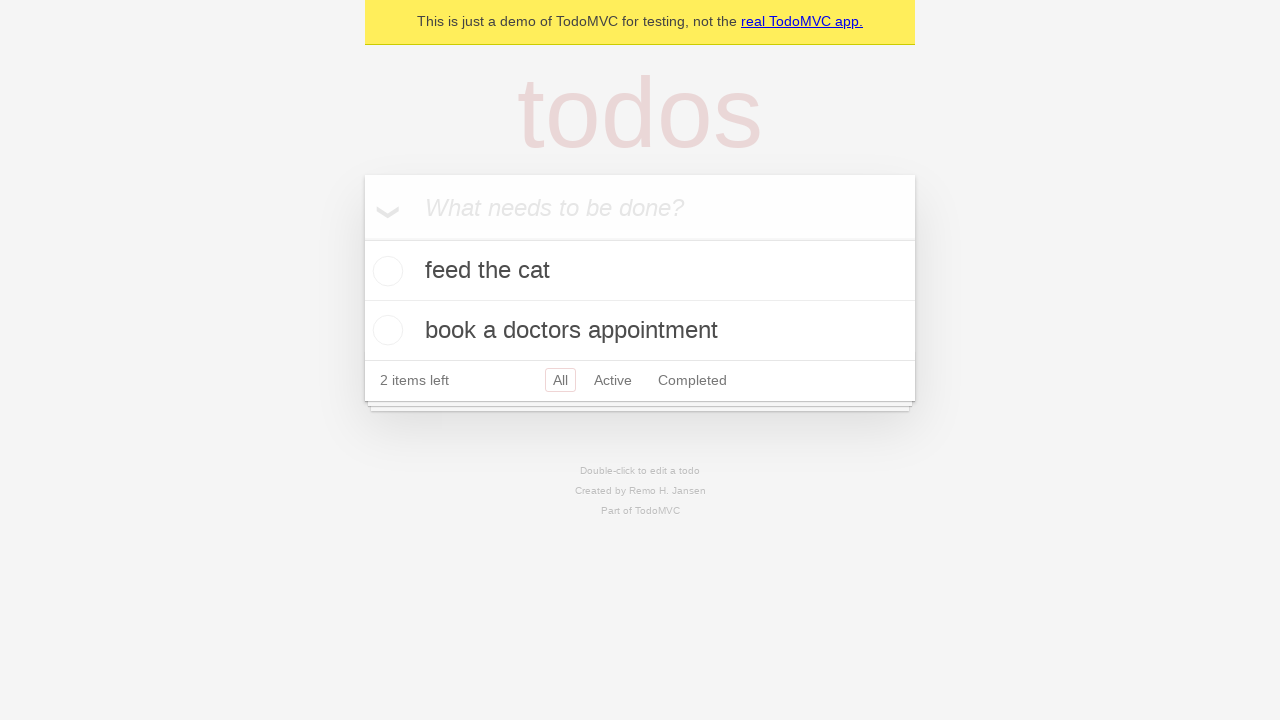